Intercepts the fruit API, fetches the real response, adds a new fruit "Loquat" to the data, and verifies it appears on the page

Starting URL: https://demo.playwright.dev/api-mocking

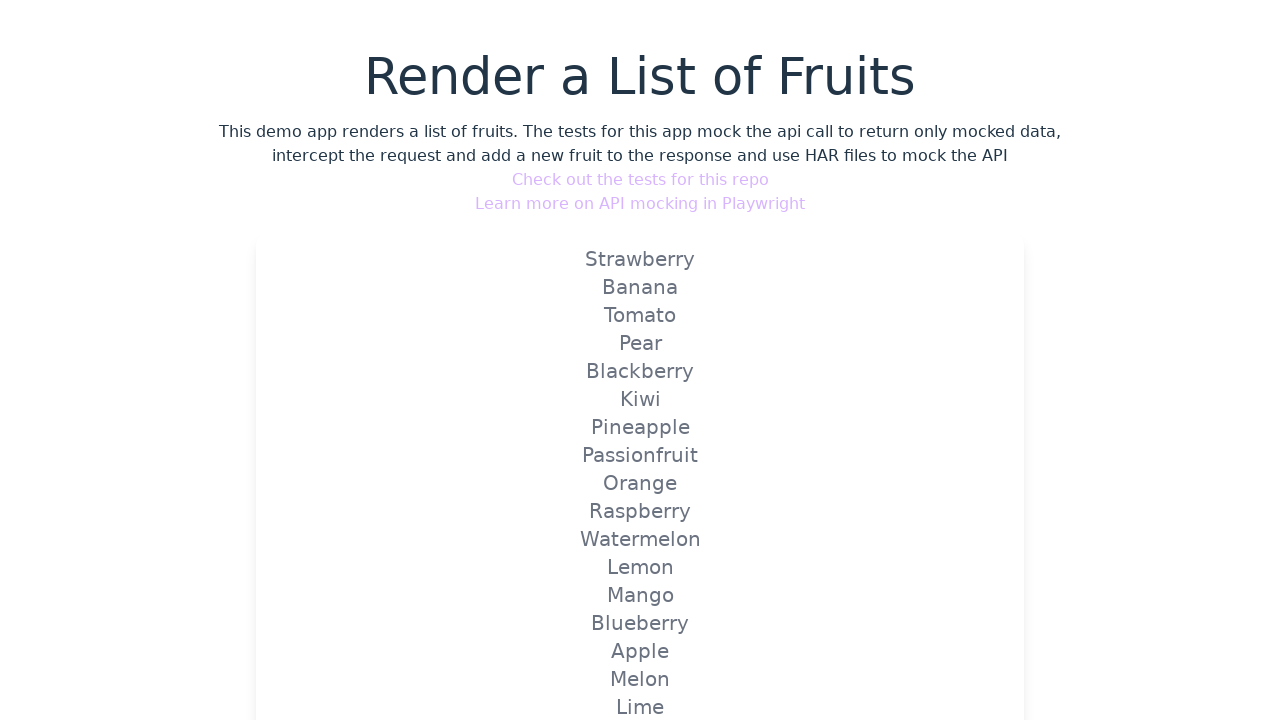

Set up route handler to intercept fruit API and inject 'Loquat'
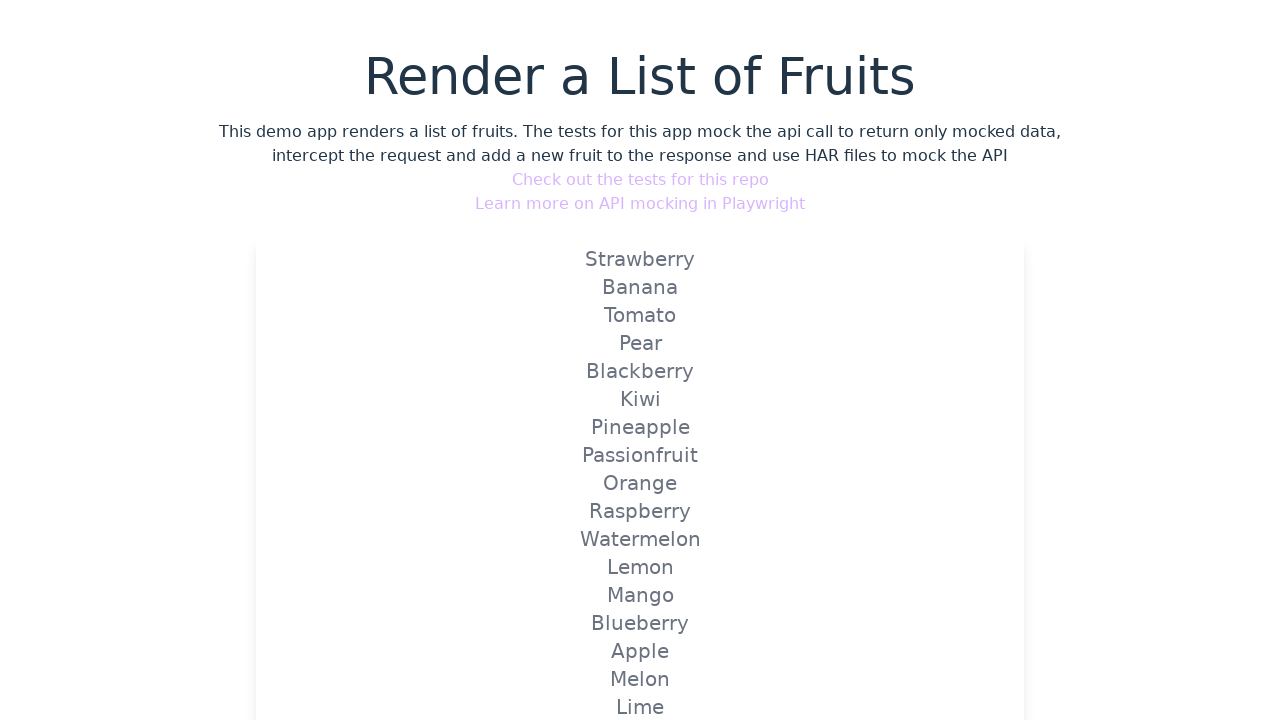

Reloaded page to trigger the mocked API route
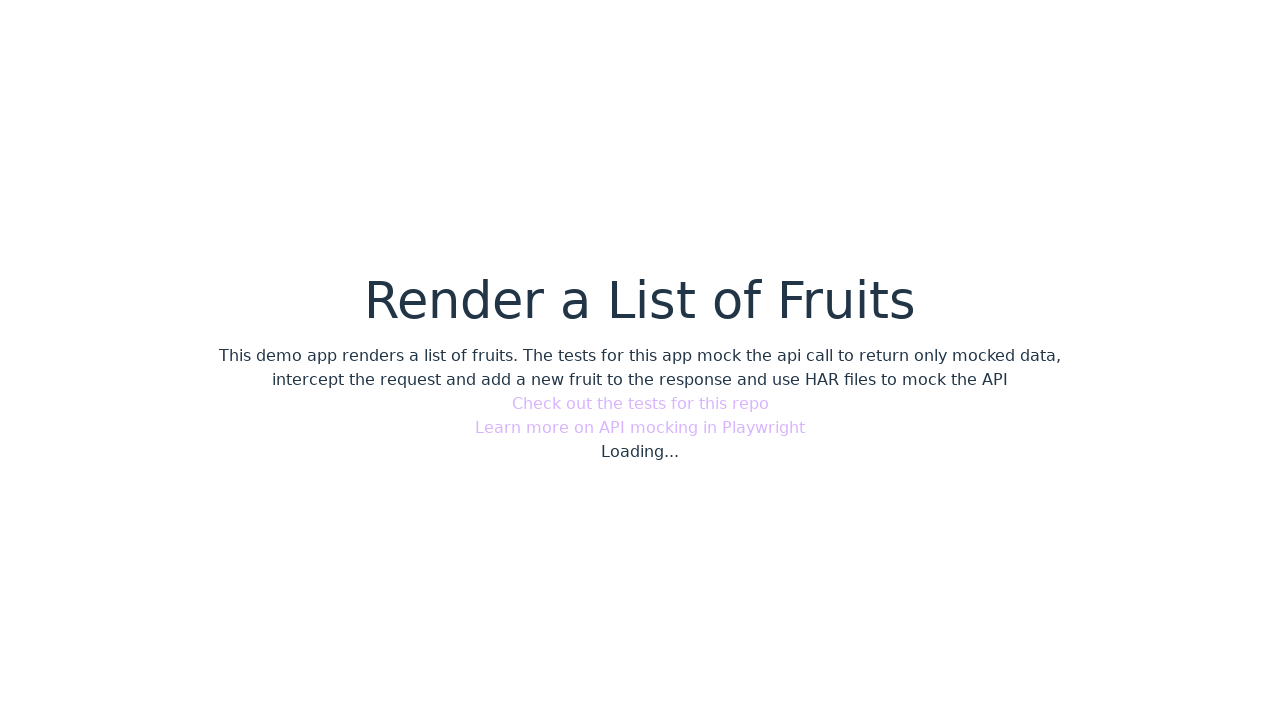

Verified that 'Loquat' appears on the page
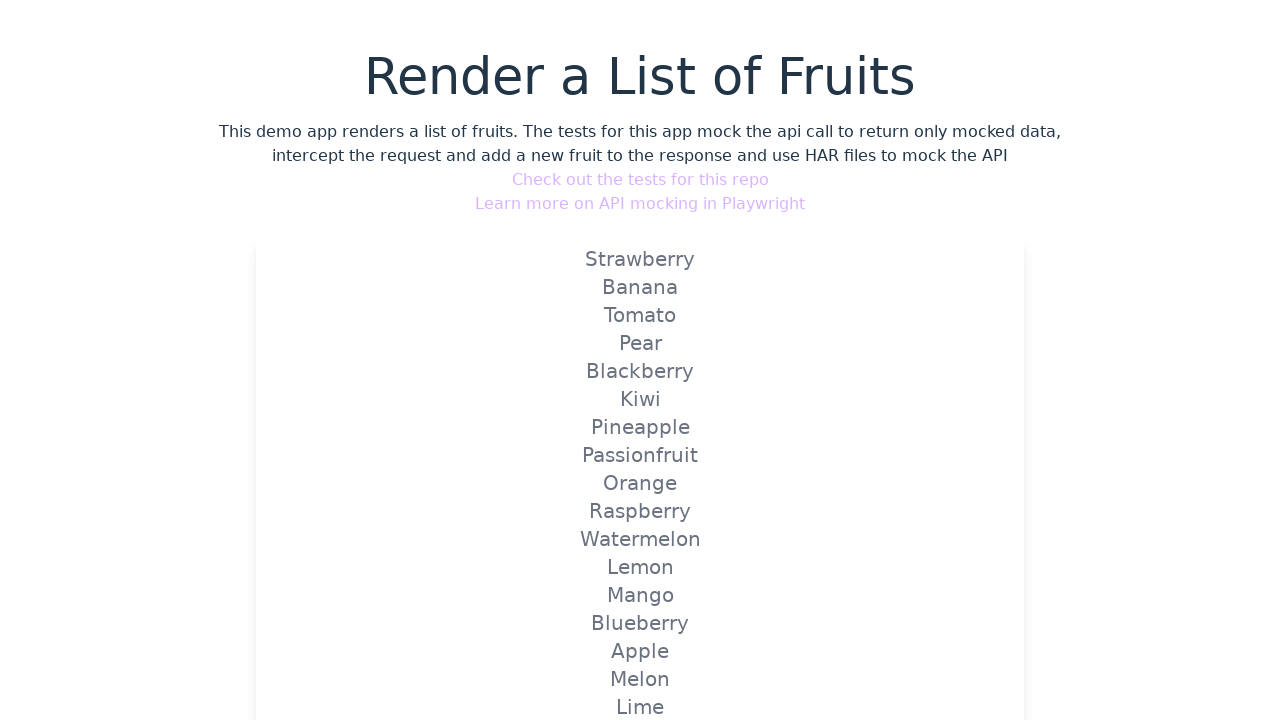

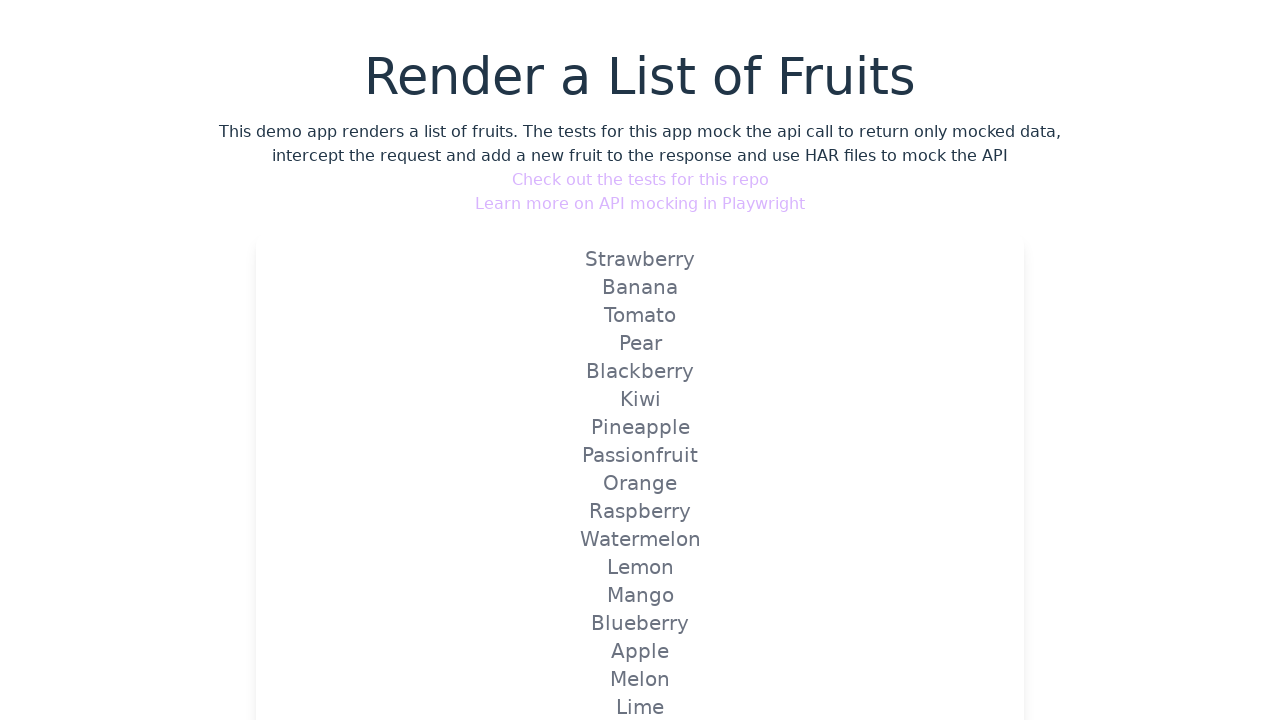